Tests notification message functionality by clicking a button and verifying that the correct success notification message is displayed.

Starting URL: http://the-internet.herokuapp.com/notification_message_rendered

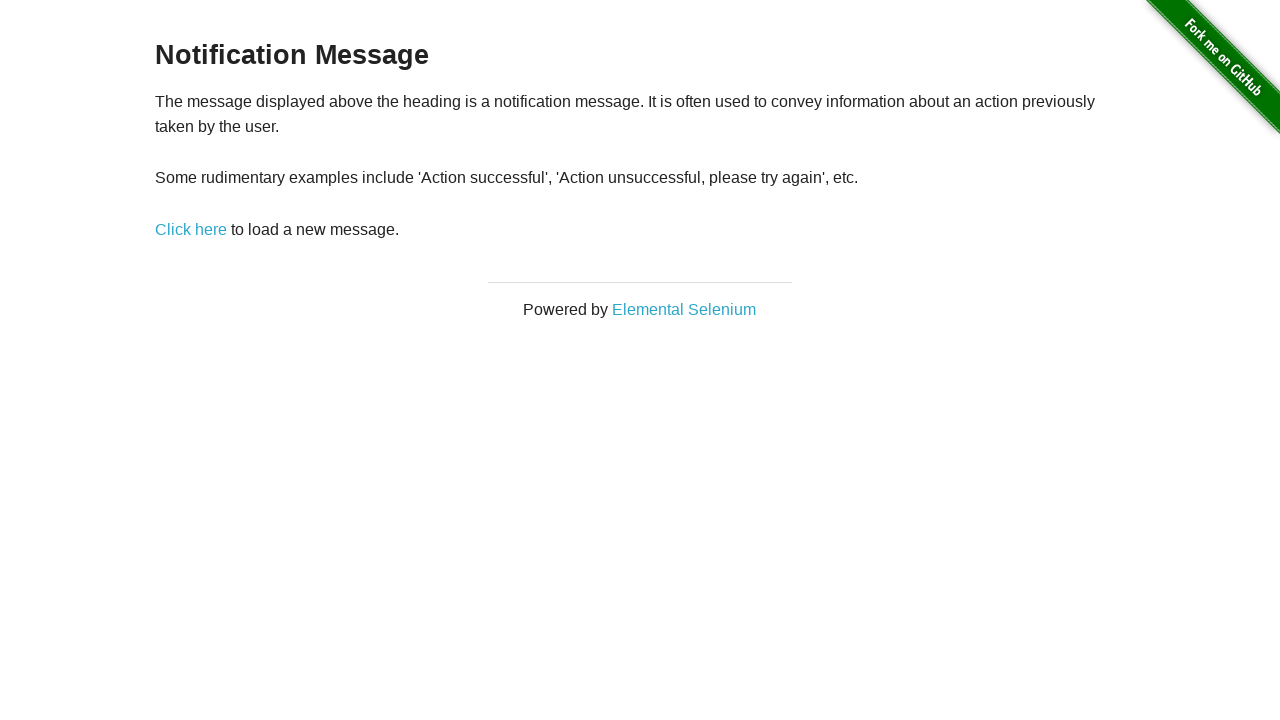

Clicked 'Click here' link to trigger notification at (191, 229) on xpath=//a[text()='Click here']
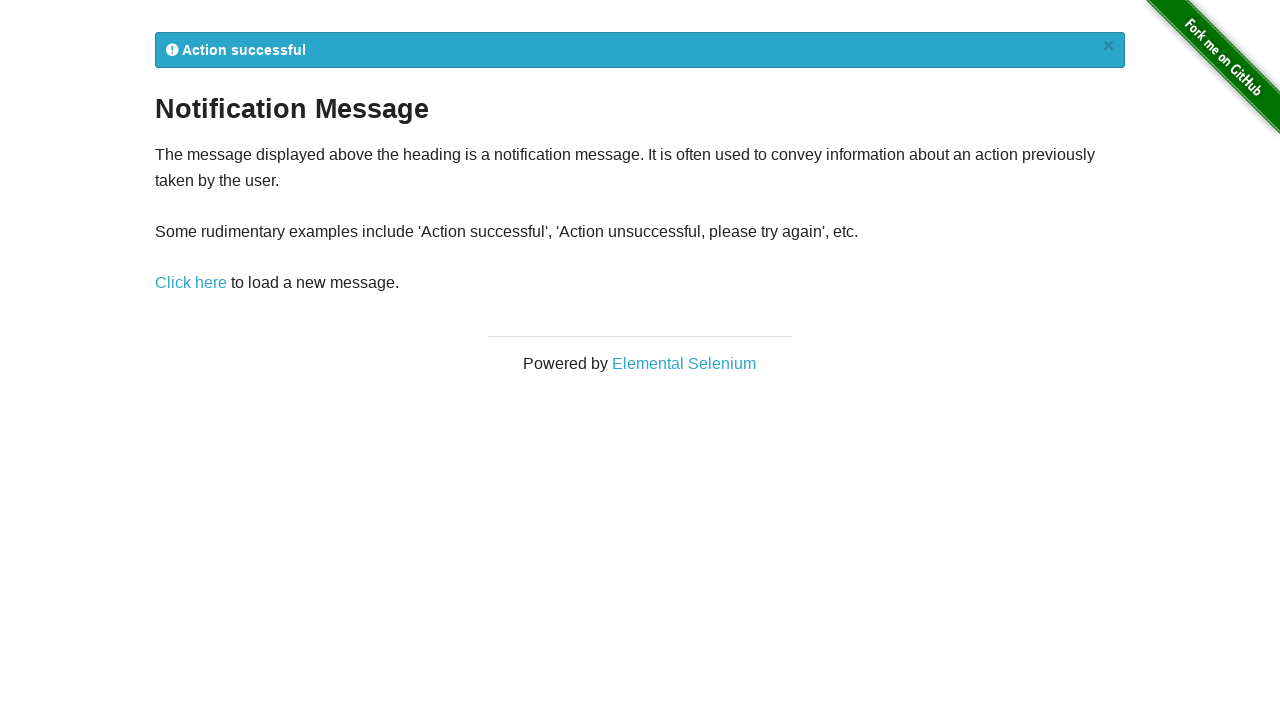

Located flash notification element
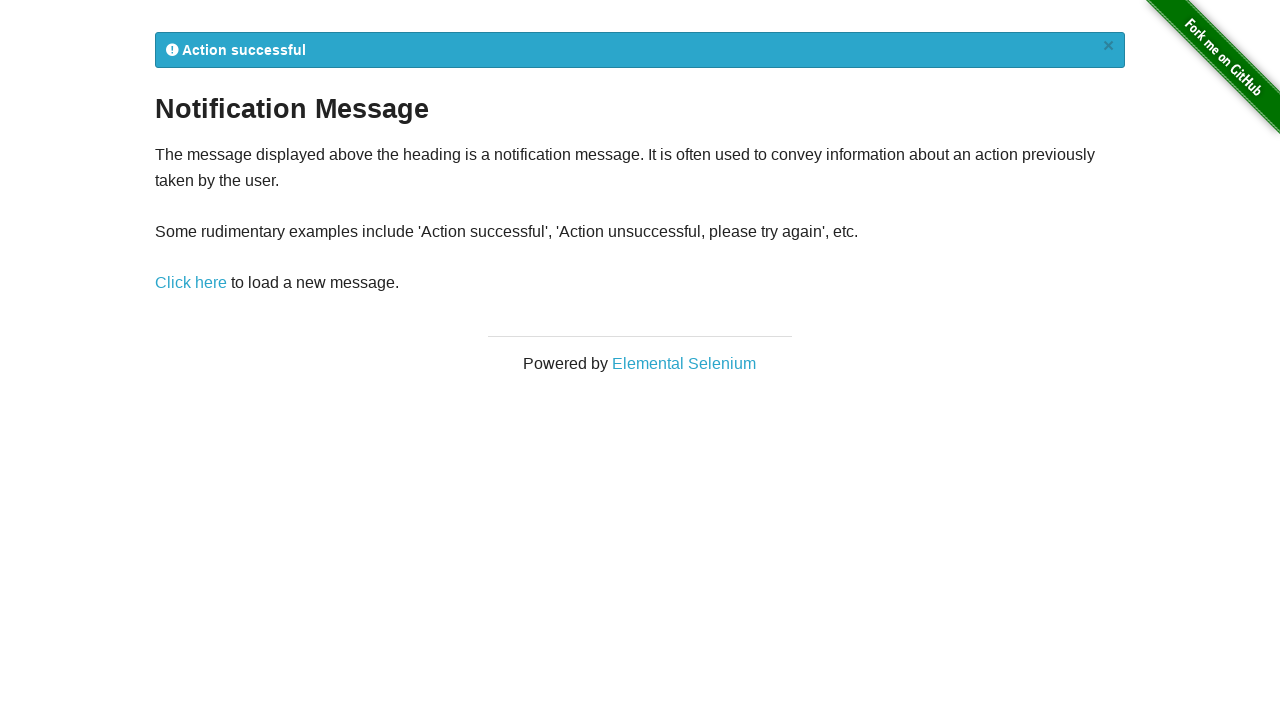

Flash notification appeared
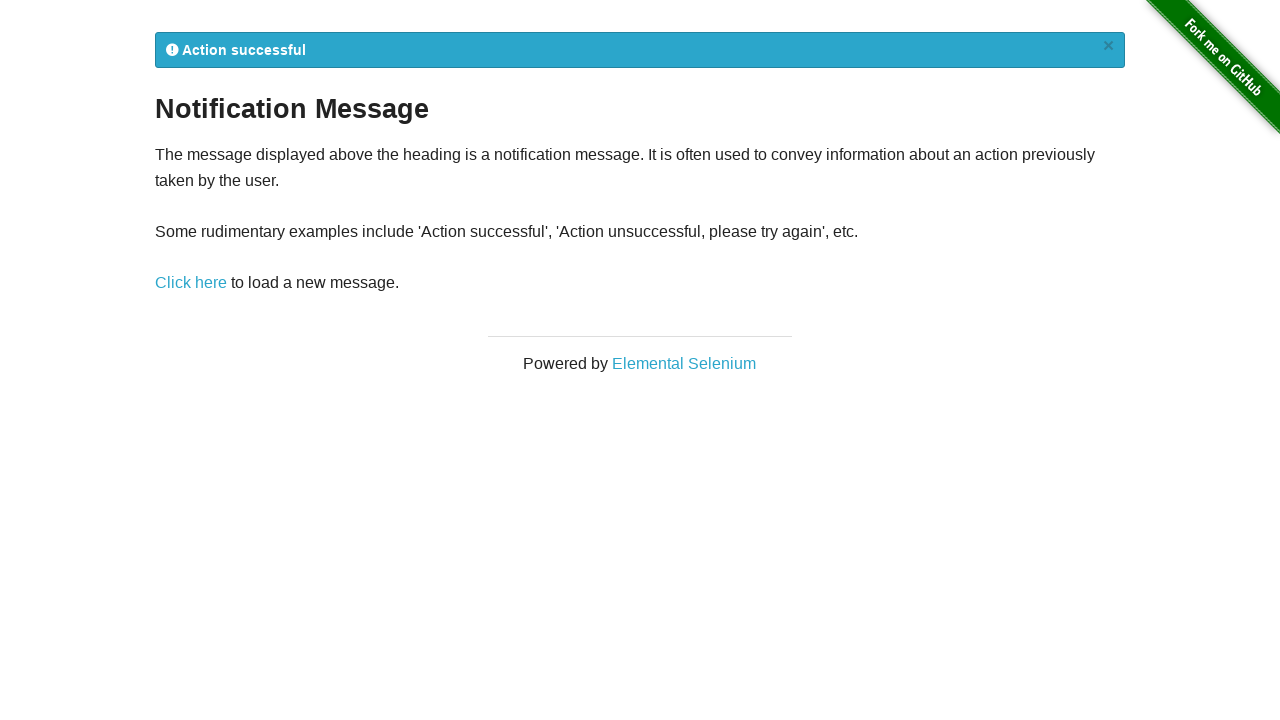

Verified notification text contains 'Action successful' message
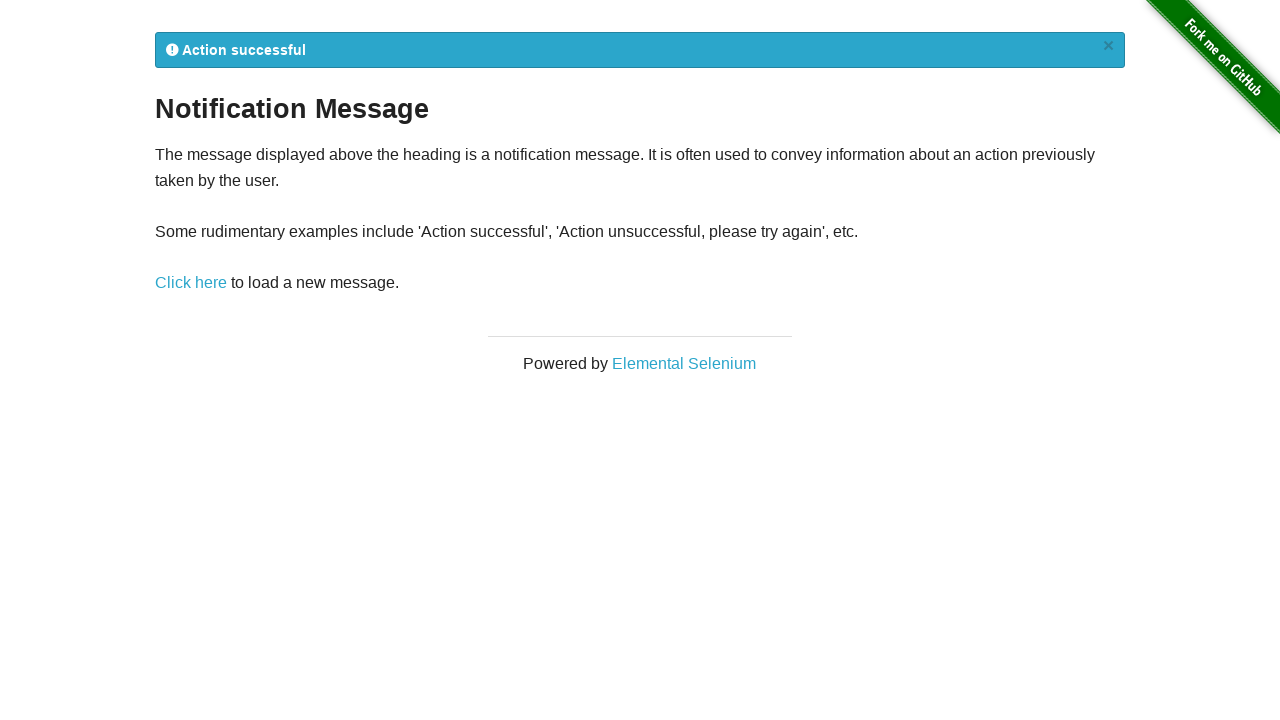

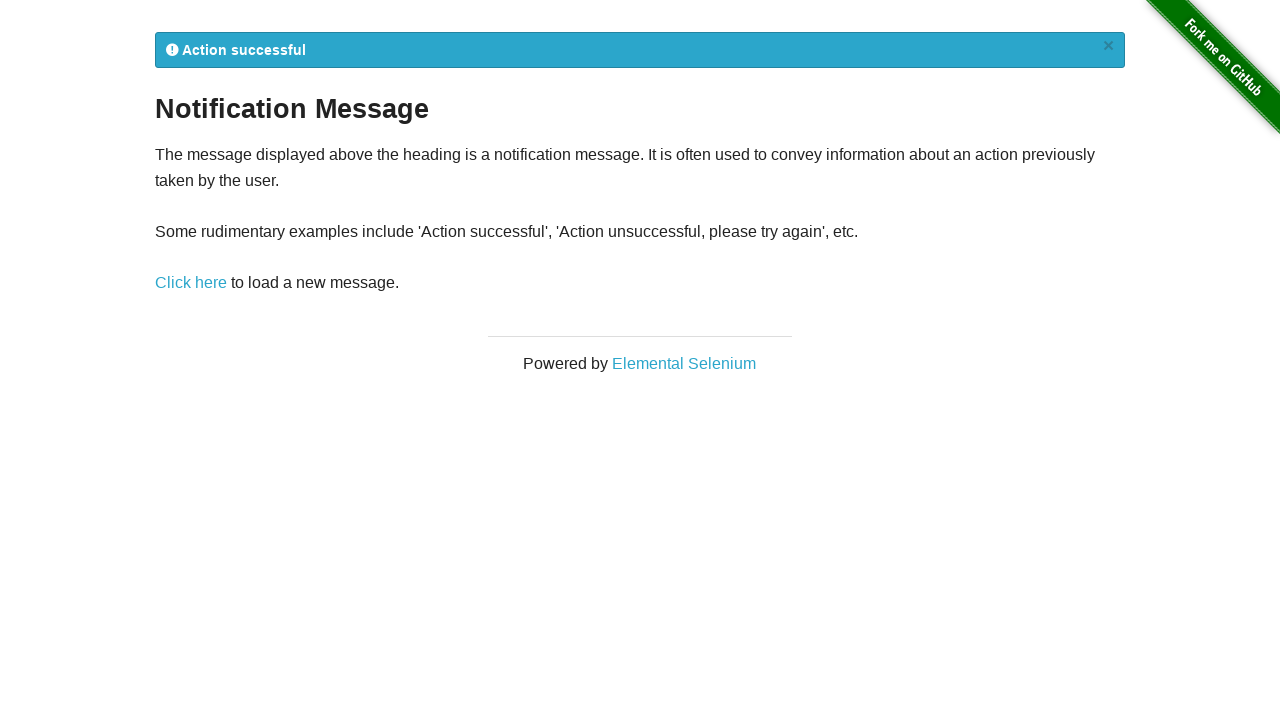